Tests highlighting an element on a page by changing its border style using JavaScript, waiting 3 seconds, then reverting the style back to original.

Starting URL: http://the-internet.herokuapp.com/large

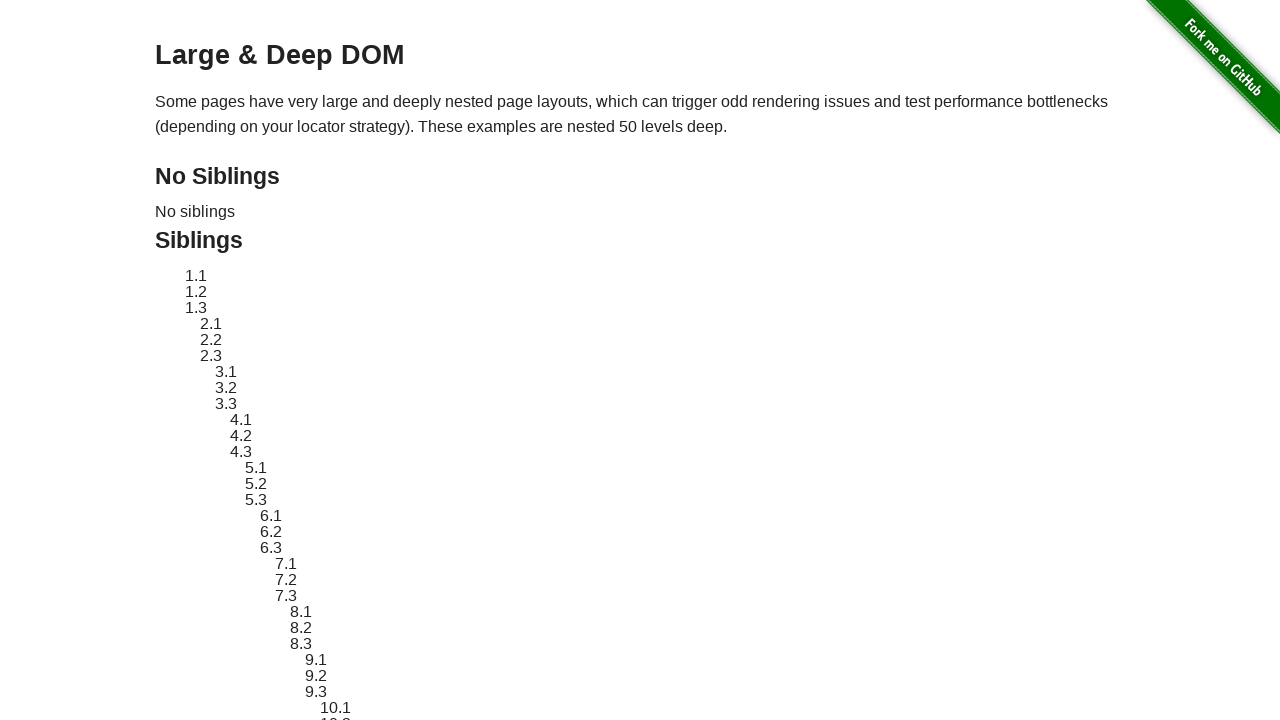

Located element with ID 'sibling-2.3' for highlighting
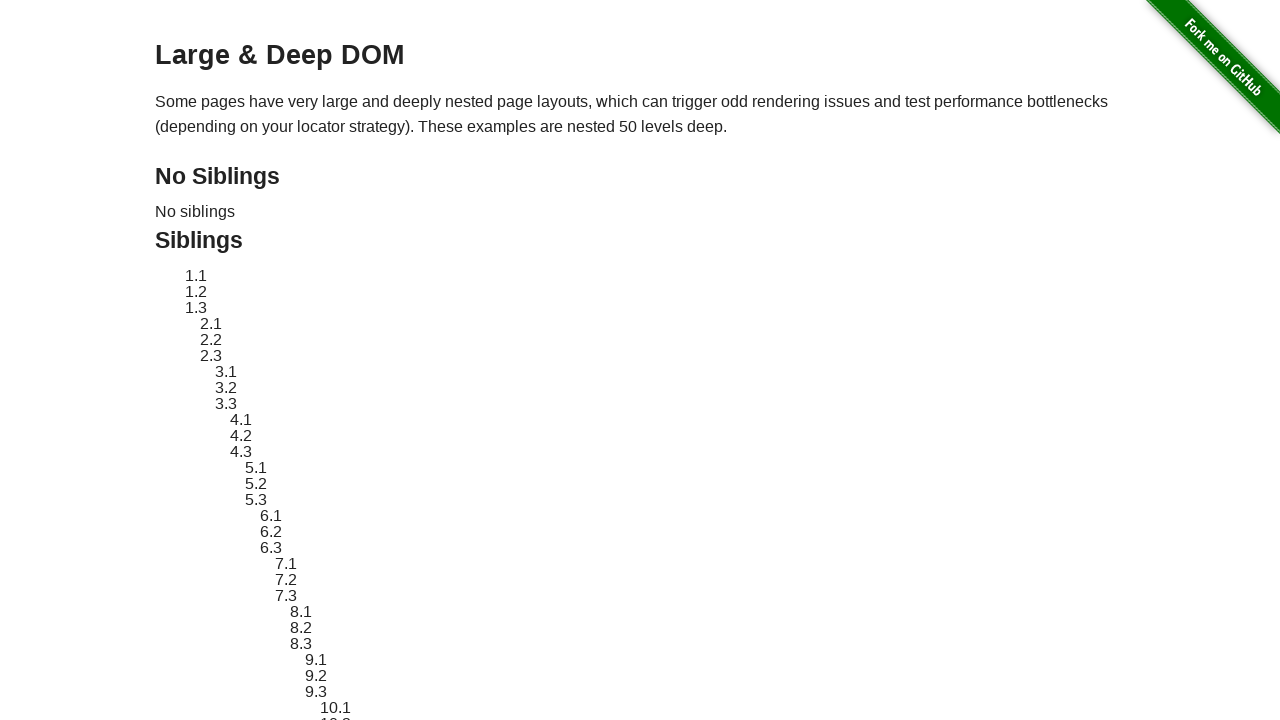

Element became visible
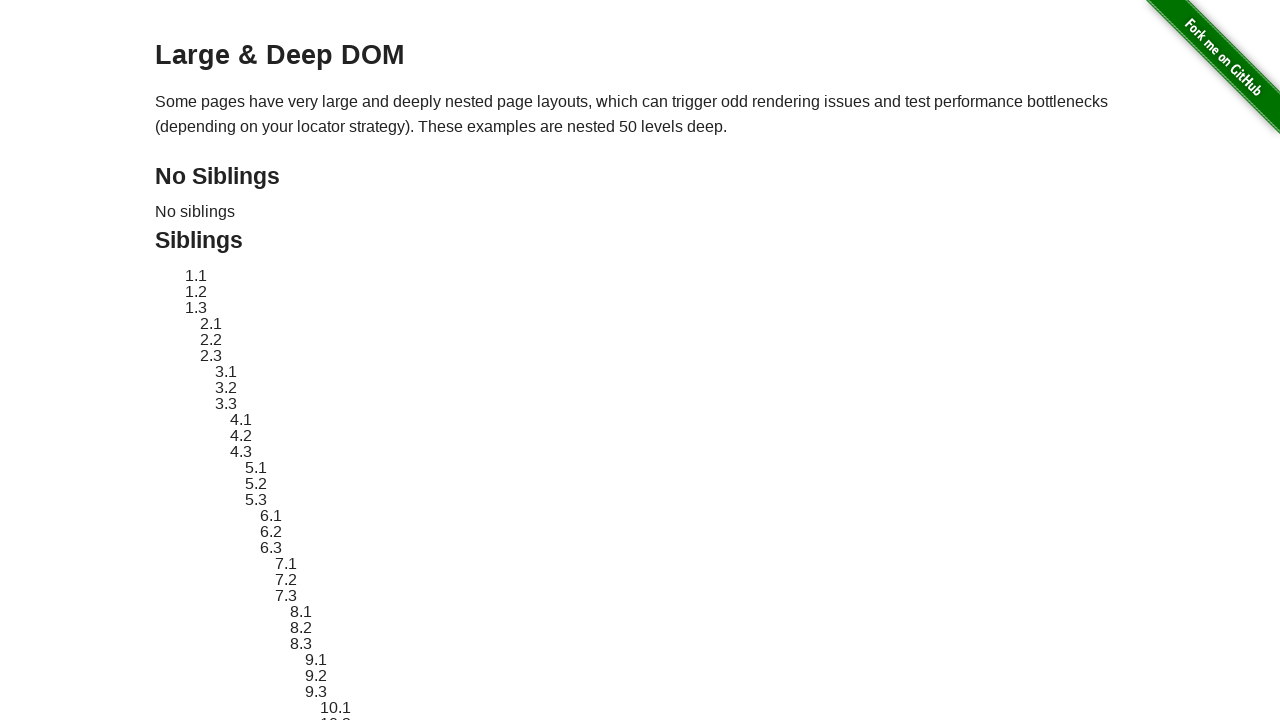

Stored original element style attribute
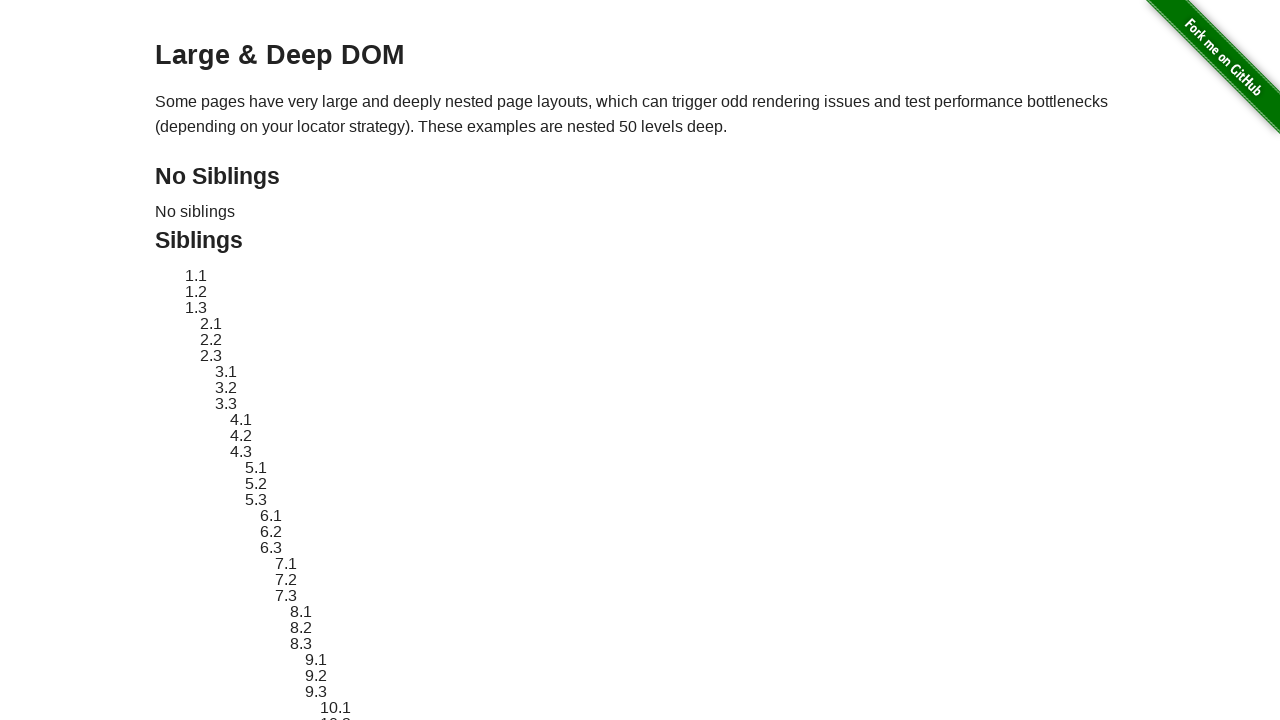

Applied red dashed border highlight to element
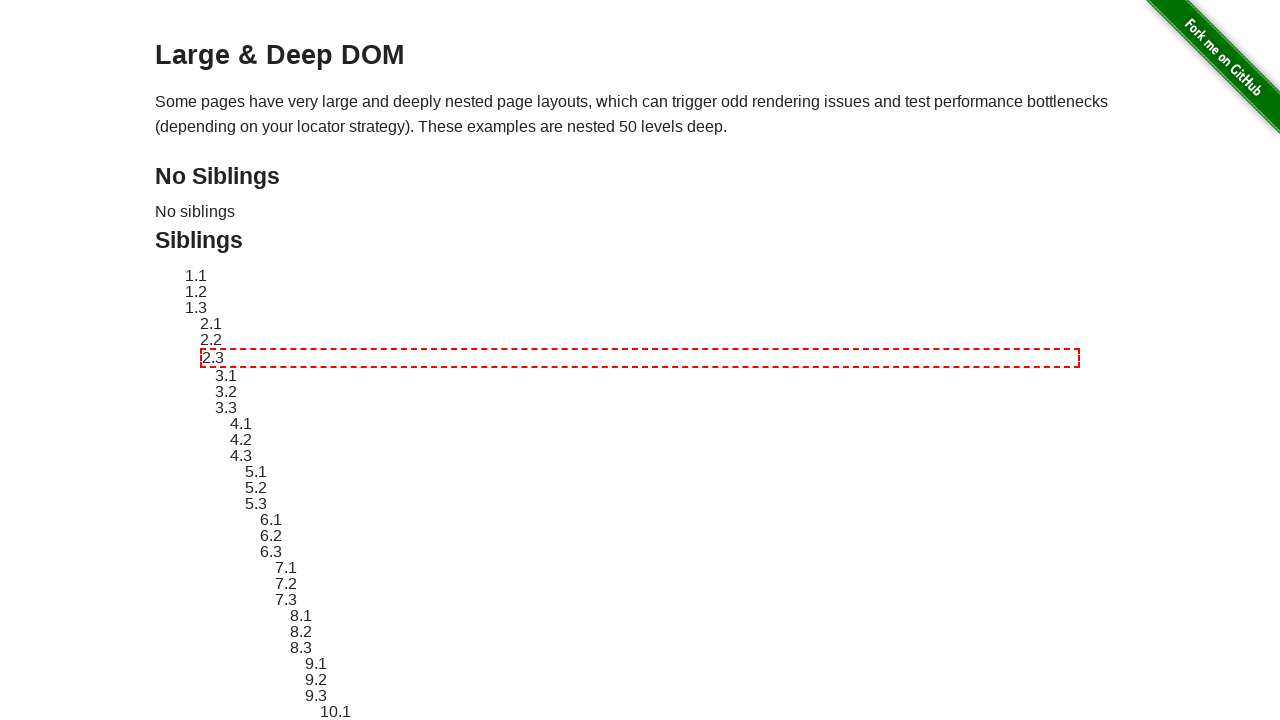

Waited 3 seconds to display highlight
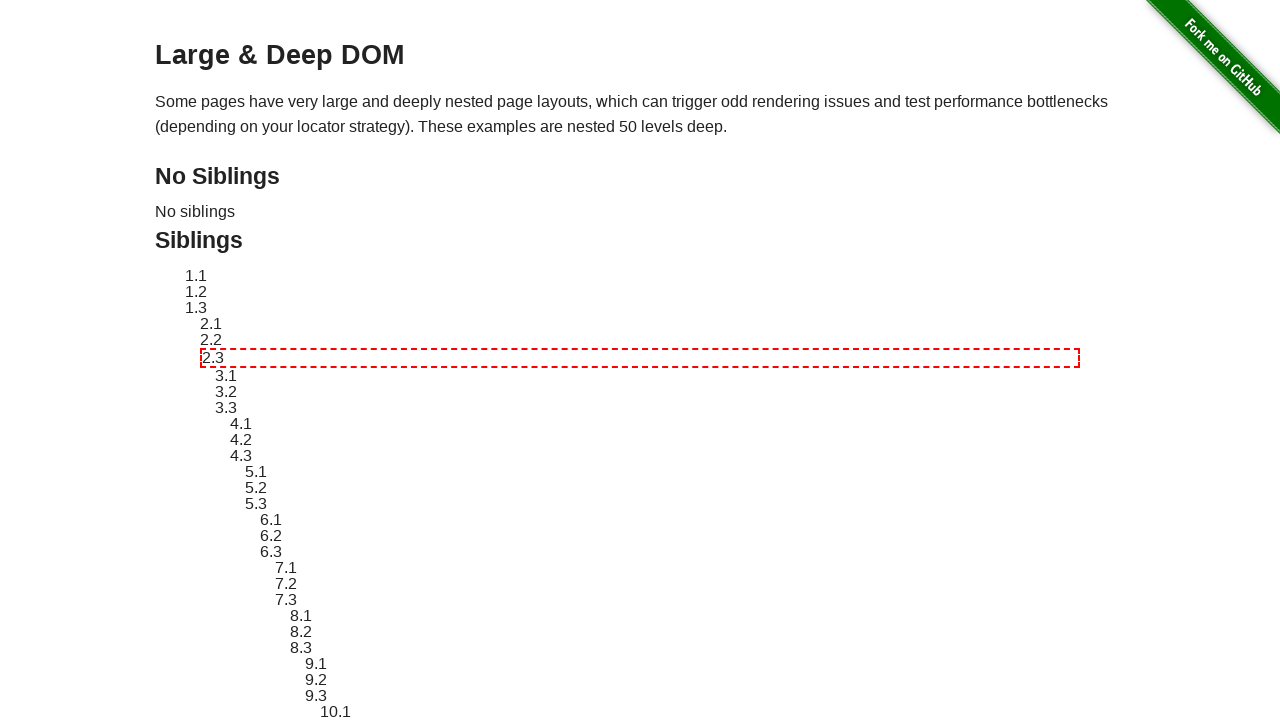

Reverted element style to original state
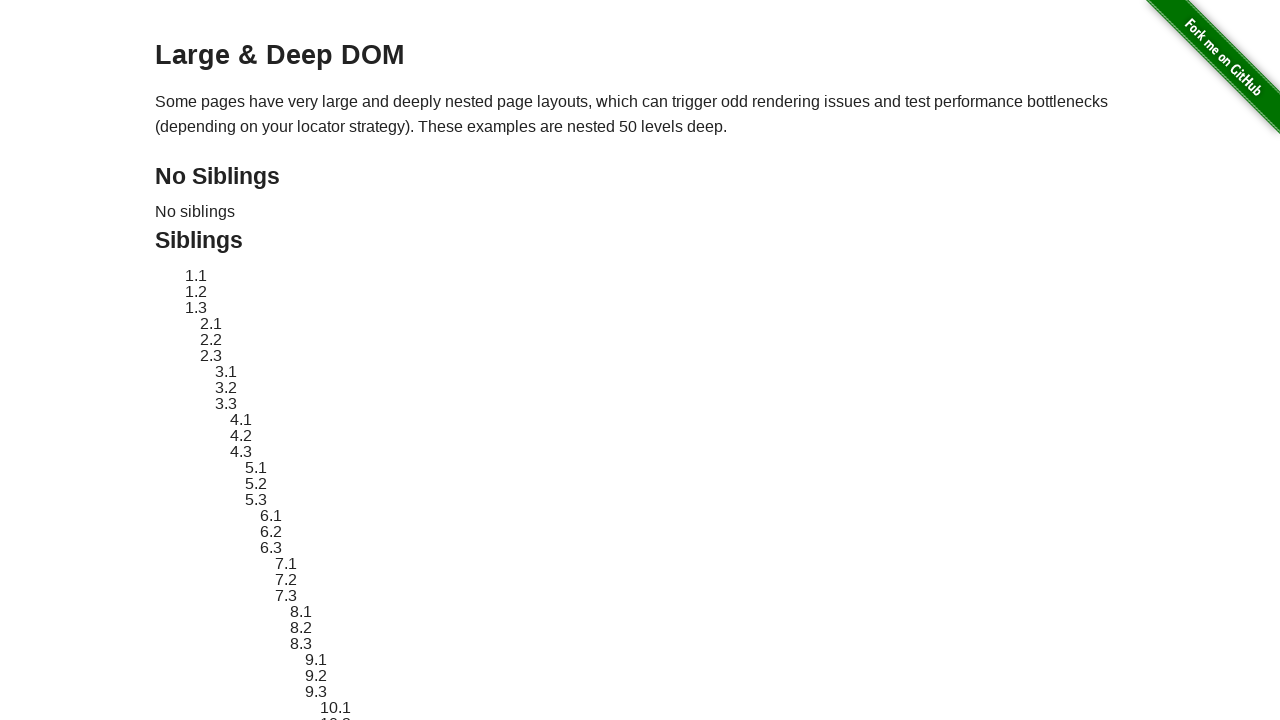

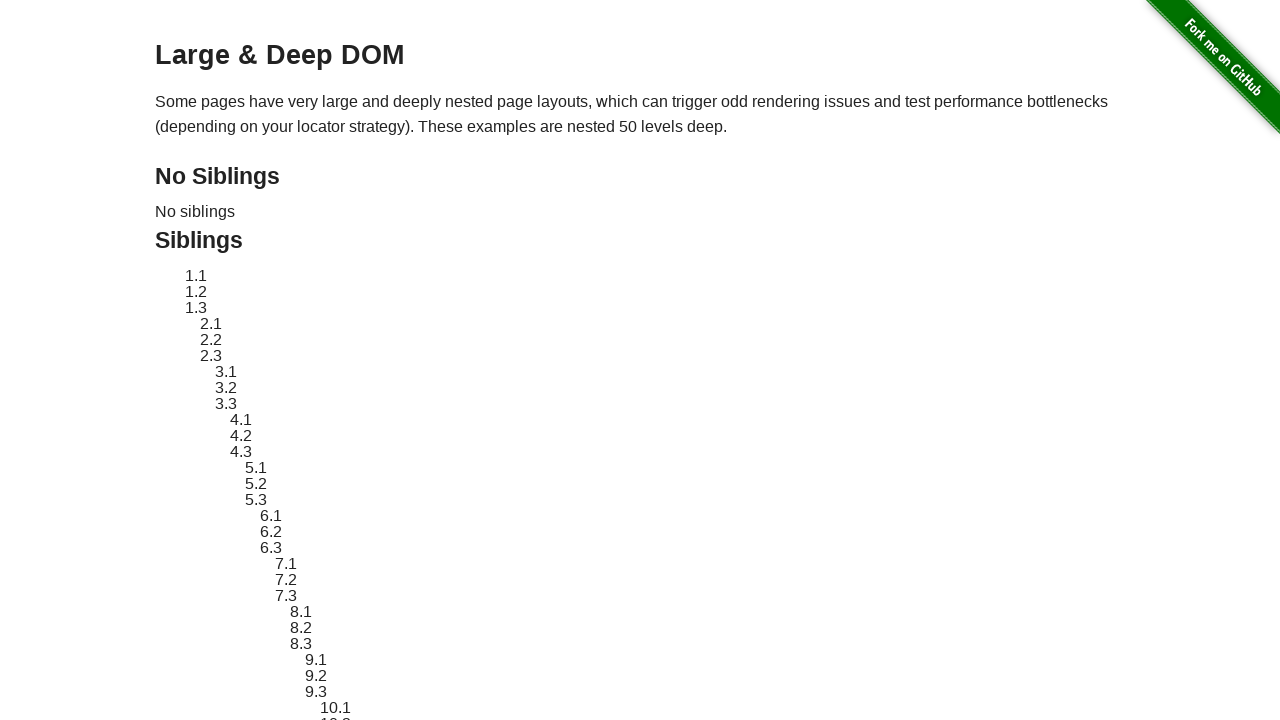